Tests the stopwatch functionality on timeanddate.com by clicking the start button and verifying the seconds display element is present

Starting URL: https://www.timeanddate.com/stopwatch/

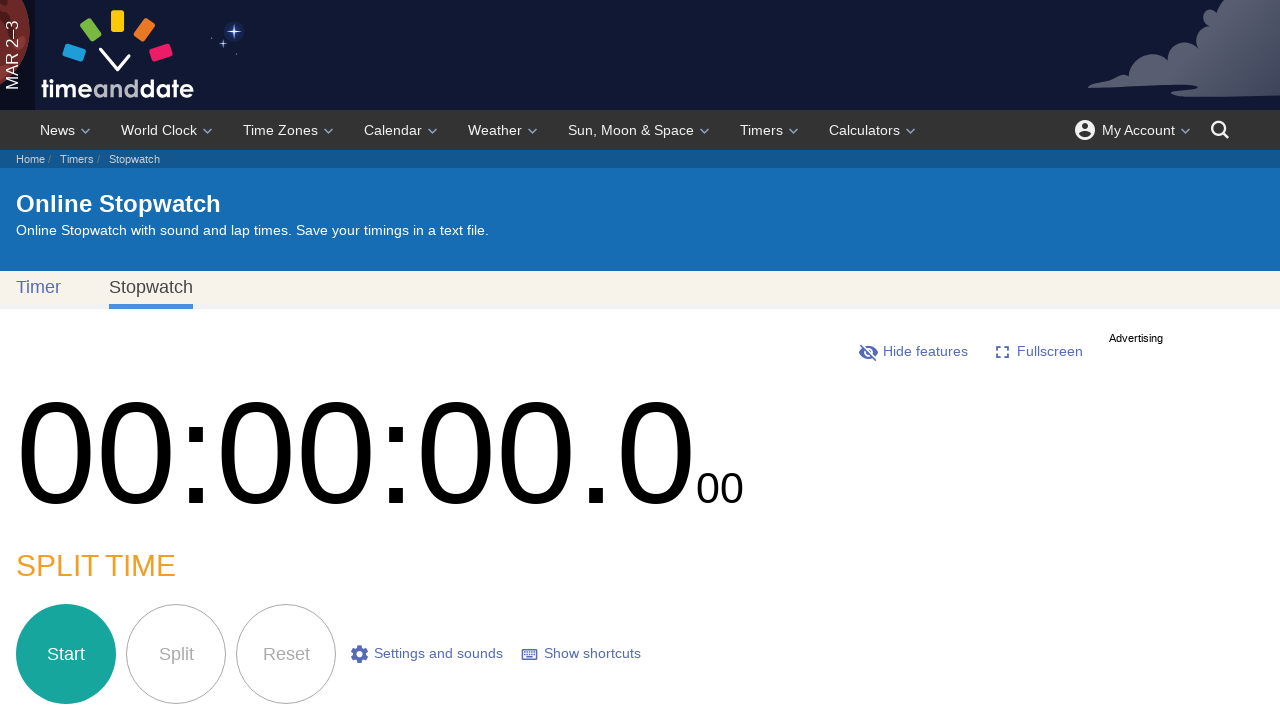

Clicked the start button on the stopwatch at (66, 654) on (//*[@class='stopwatch__label--action'])[1]
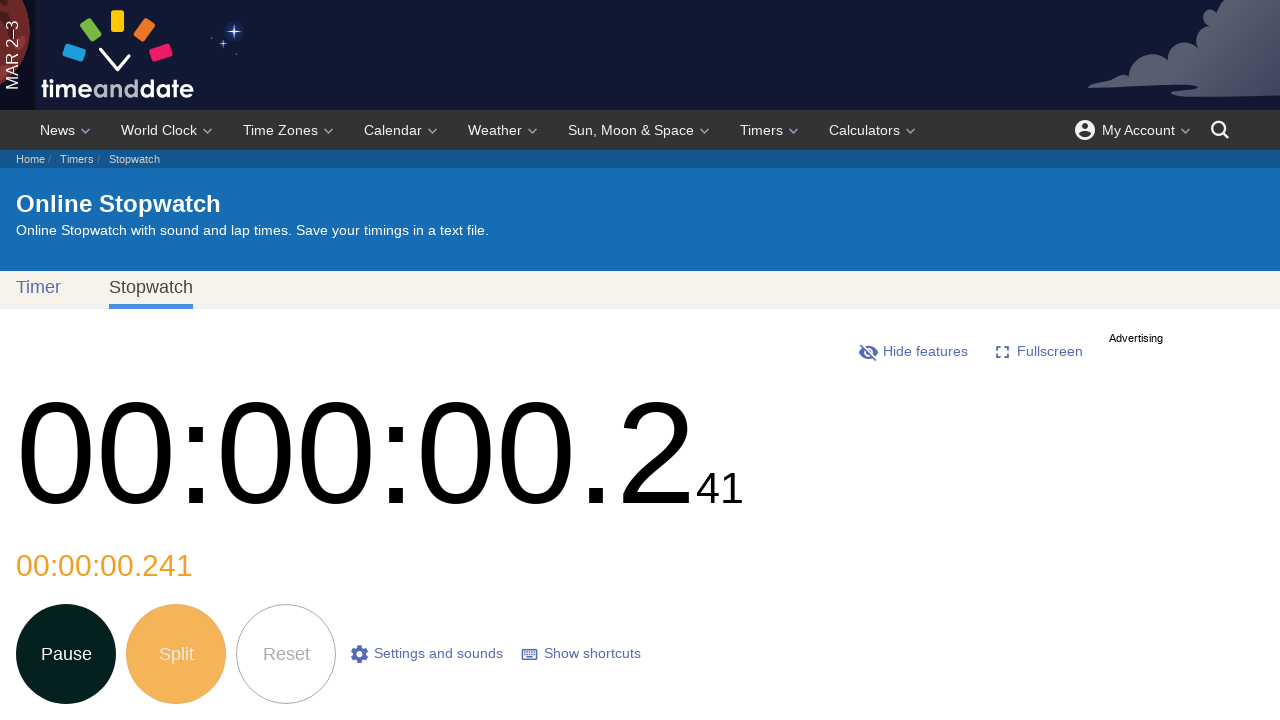

Seconds display element loaded
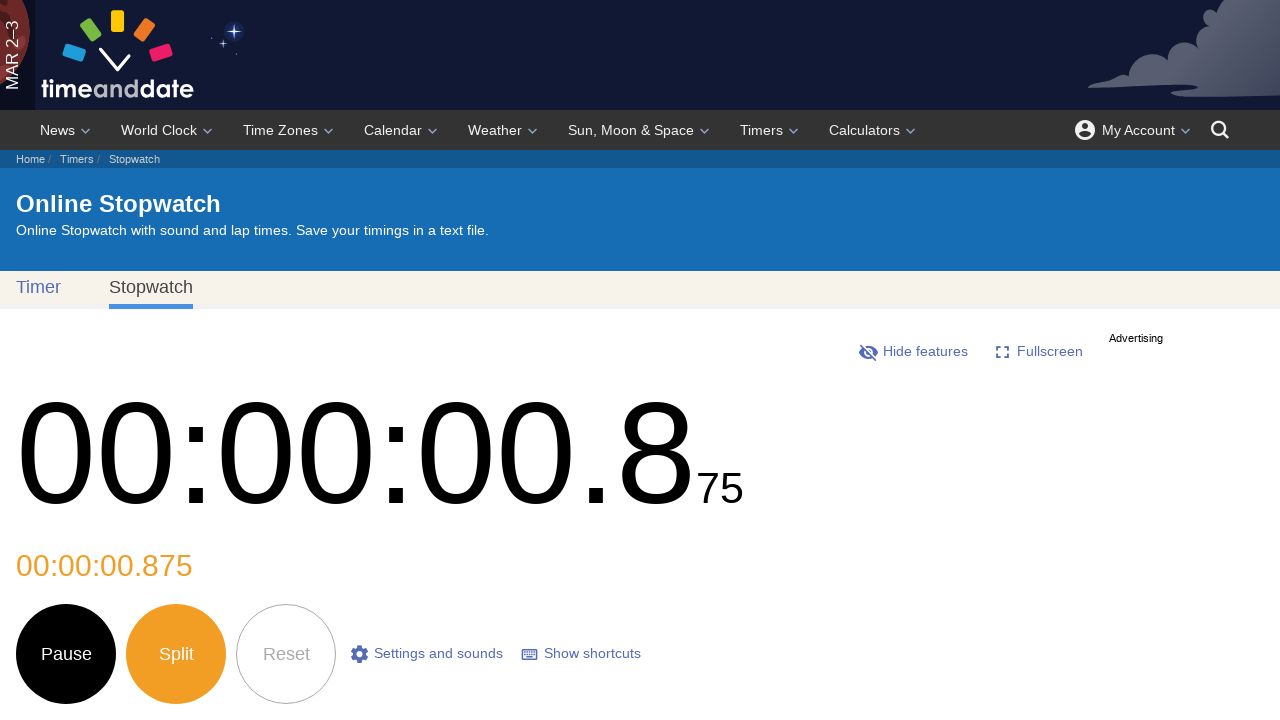

Located the seconds element
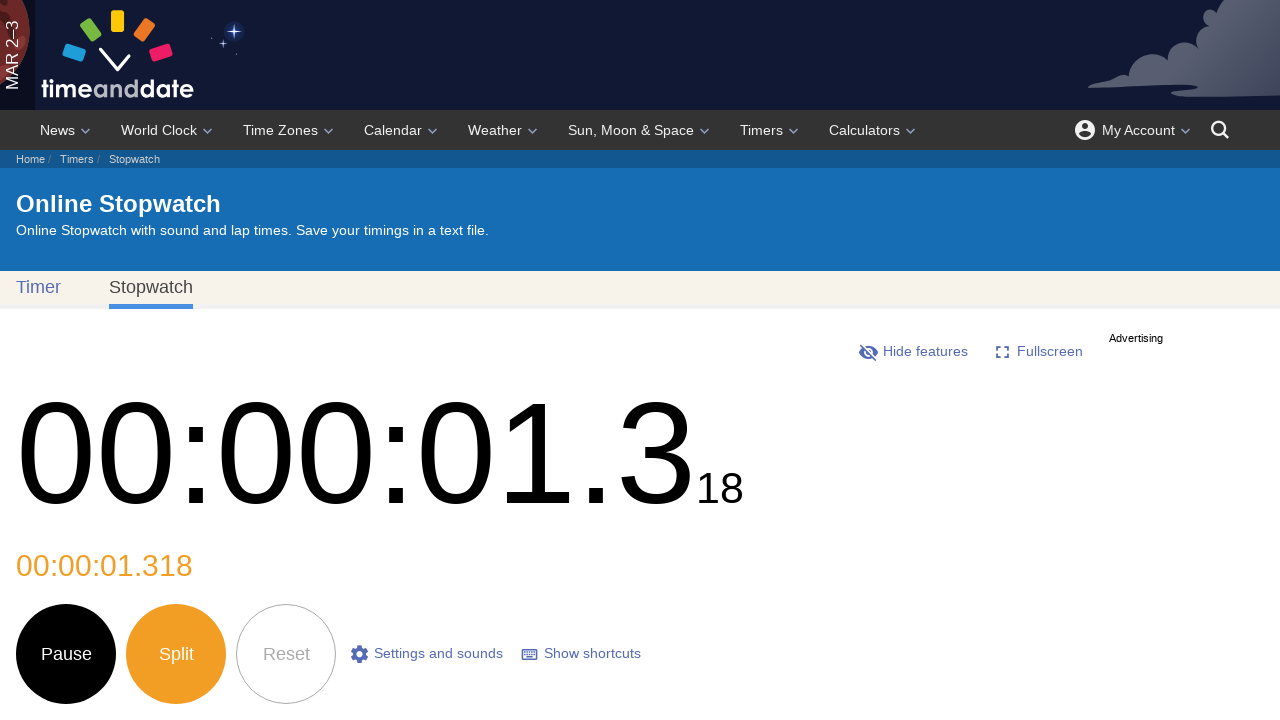

Retrieved seconds value: Seconds
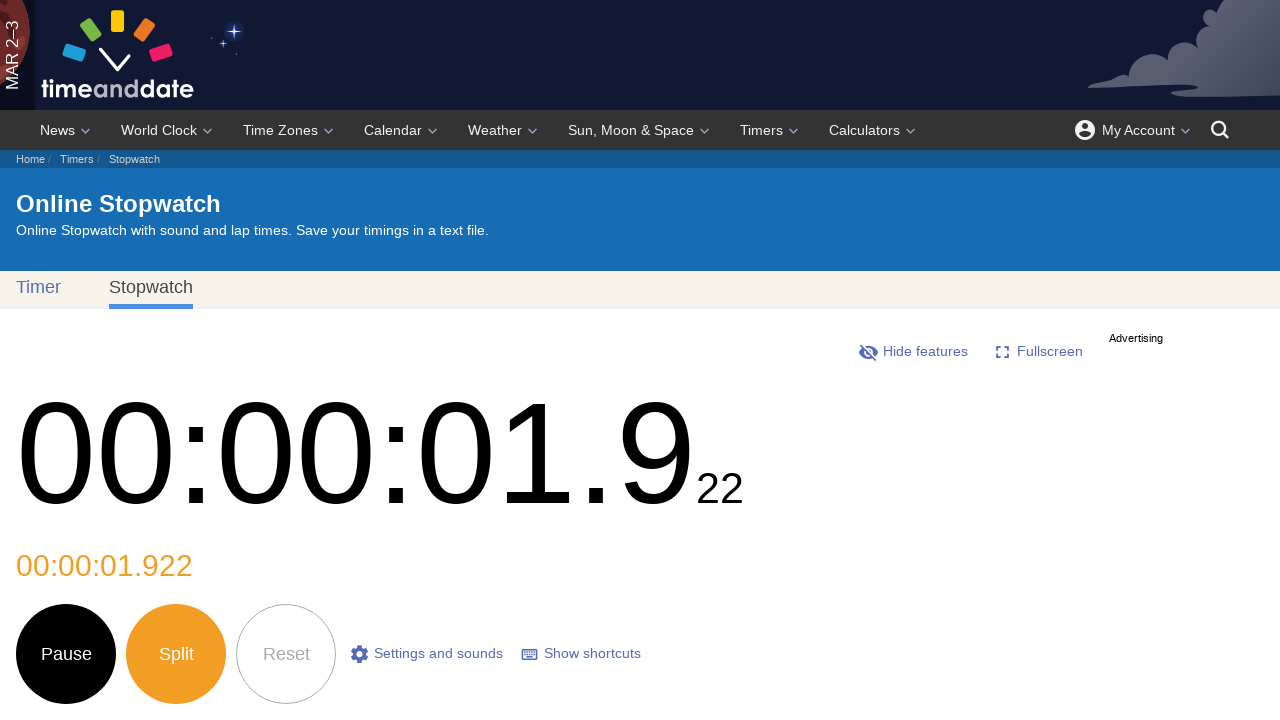

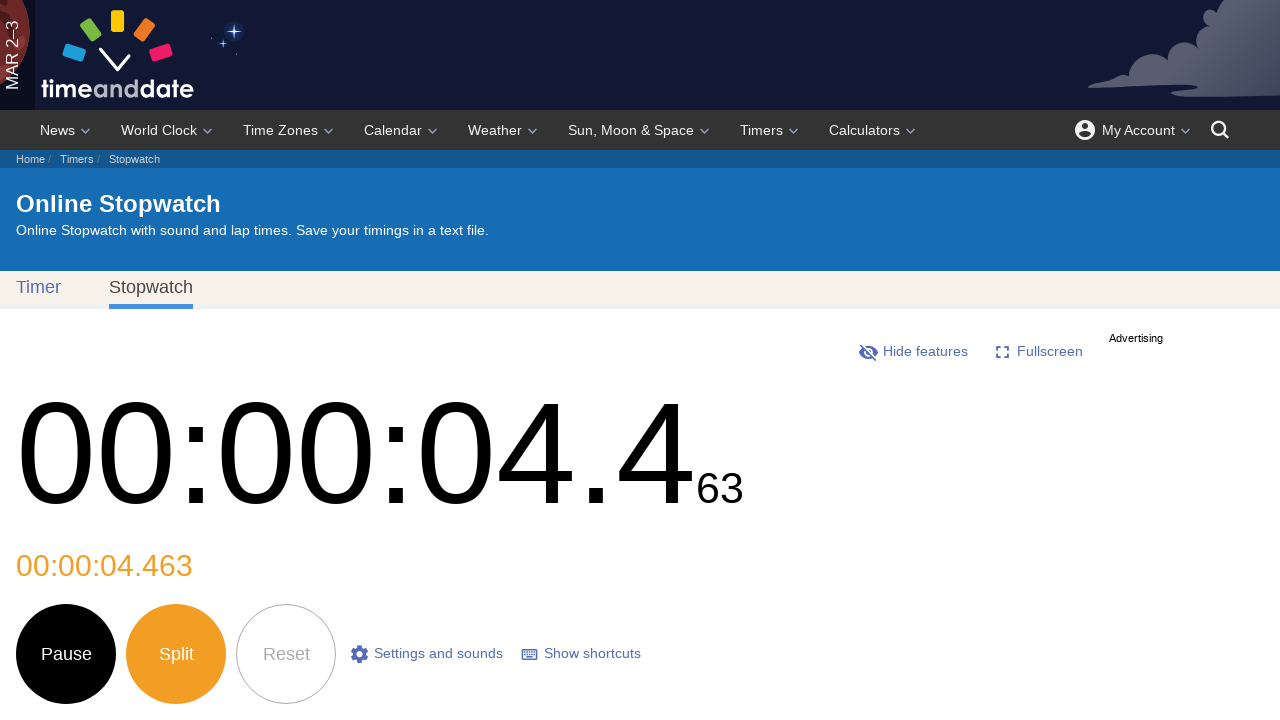